Tests jQuery UI slider functionality by dragging the slider handle horizontally

Starting URL: https://jqueryui.com/slider/

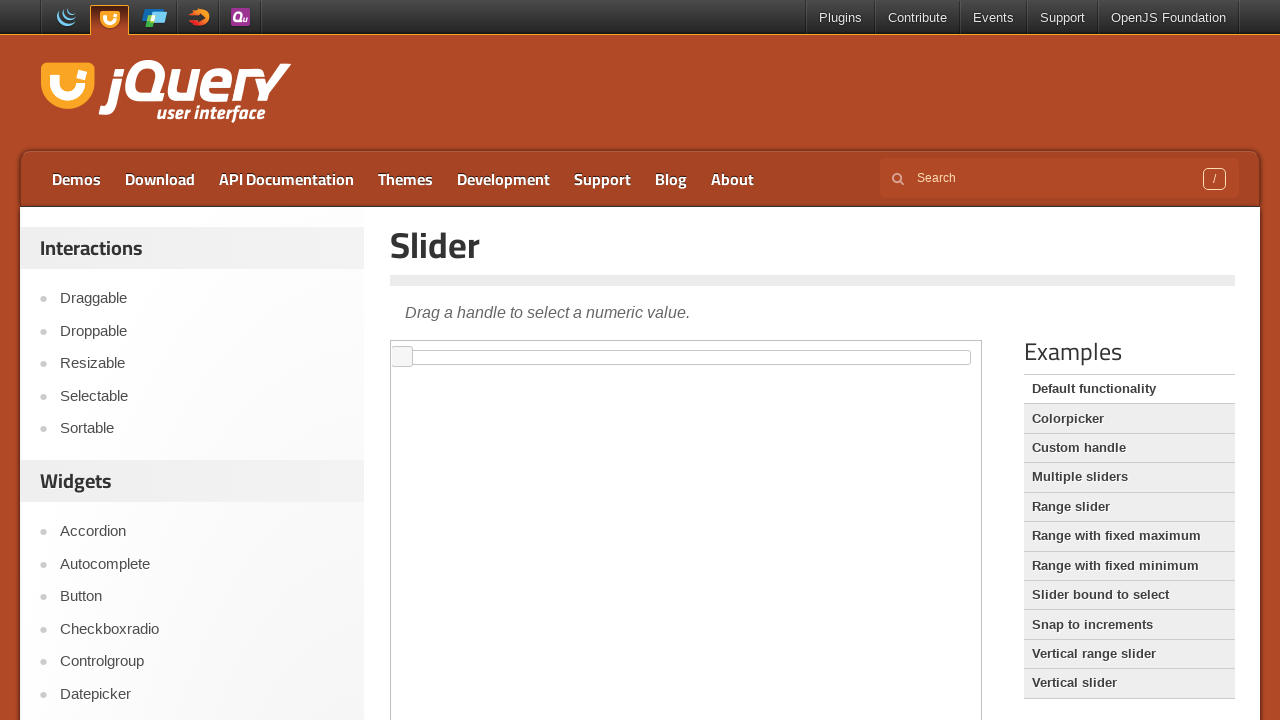

Located iframe containing jQuery UI slider demo
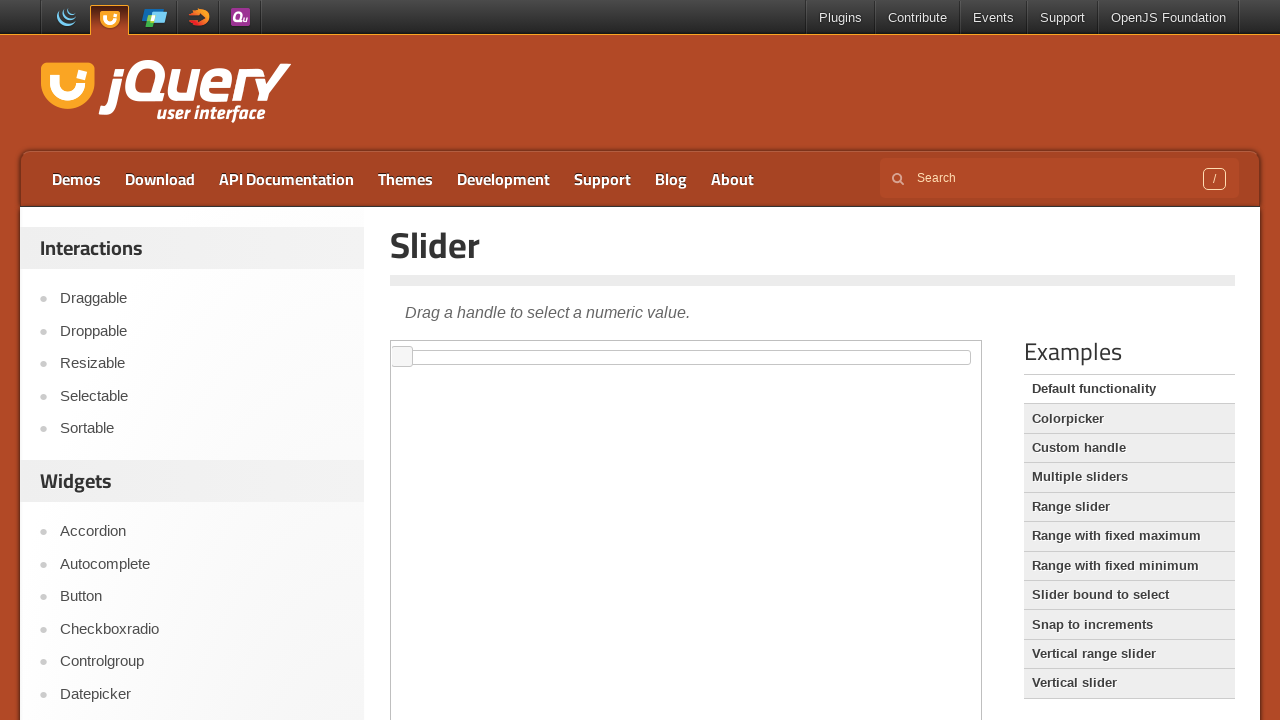

Located slider handle element
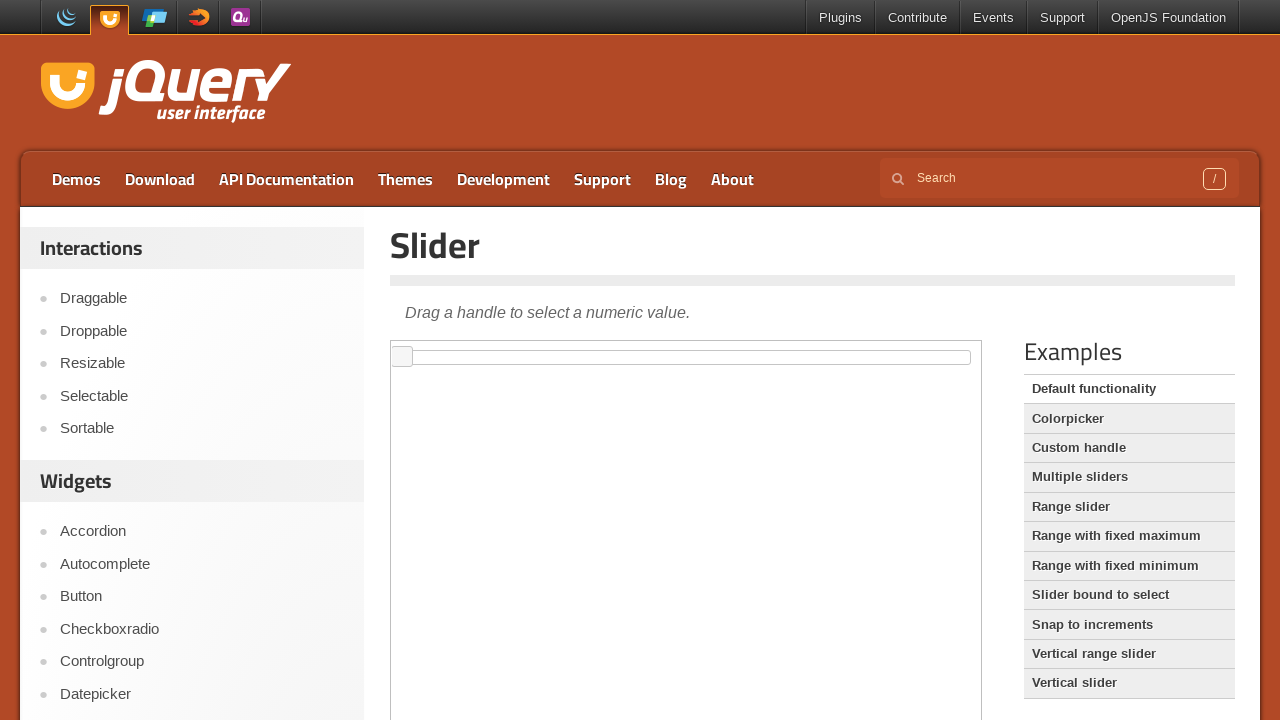

Dragged slider handle 300 pixels to the right at (693, 347)
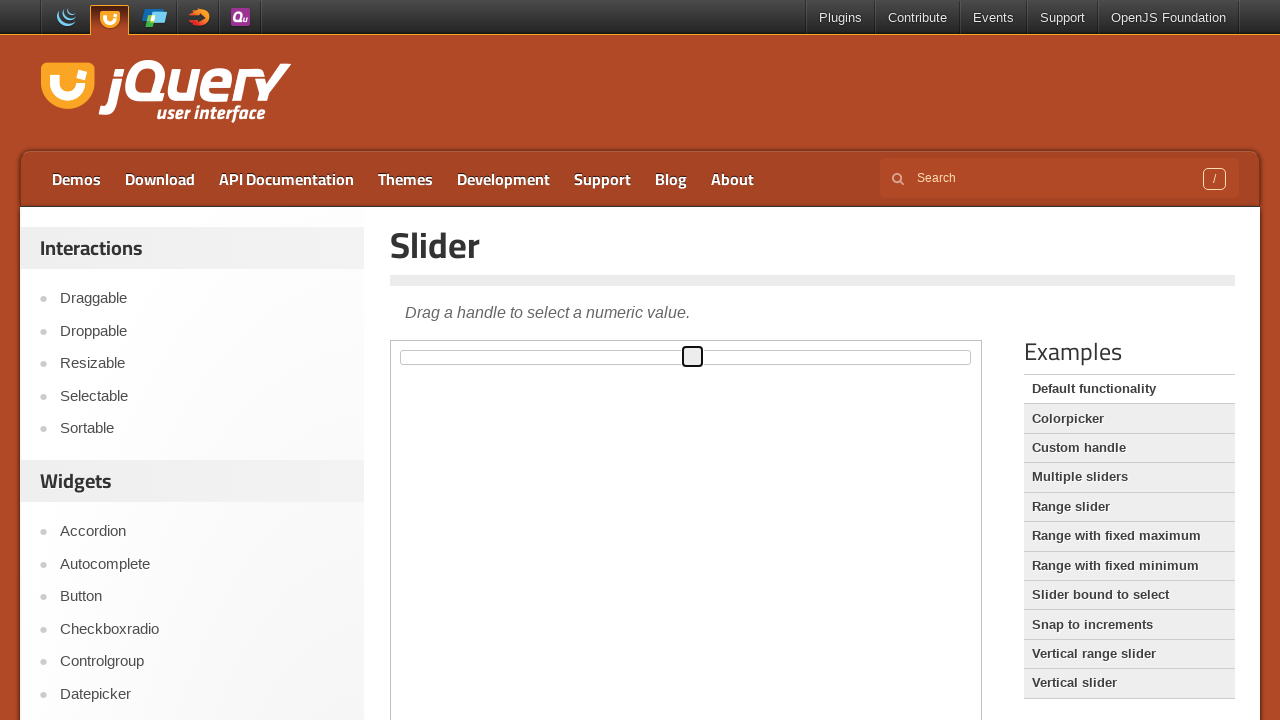

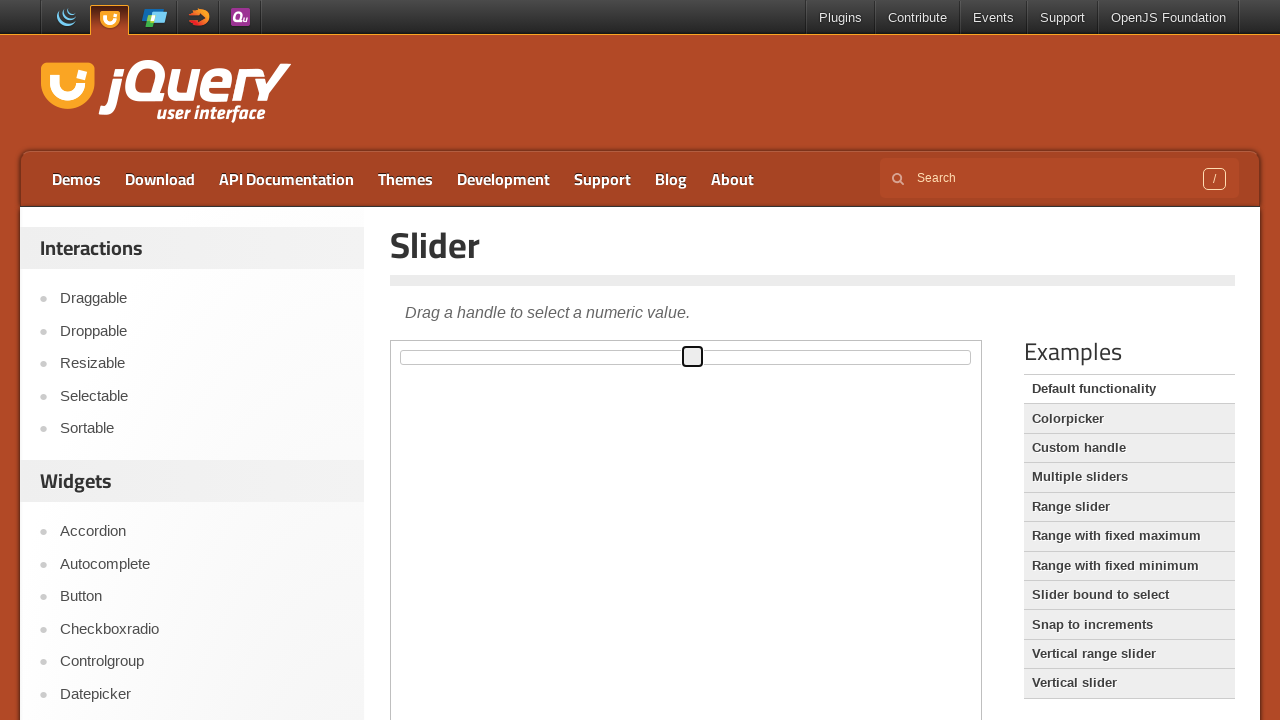